Tests window handle functionality by clicking an external link that opens a new browser window/tab, then iterates through the windows and closes the child window based on its title.

Starting URL: https://opensource-demo.orangehrmlive.com/web/index.php/auth/login

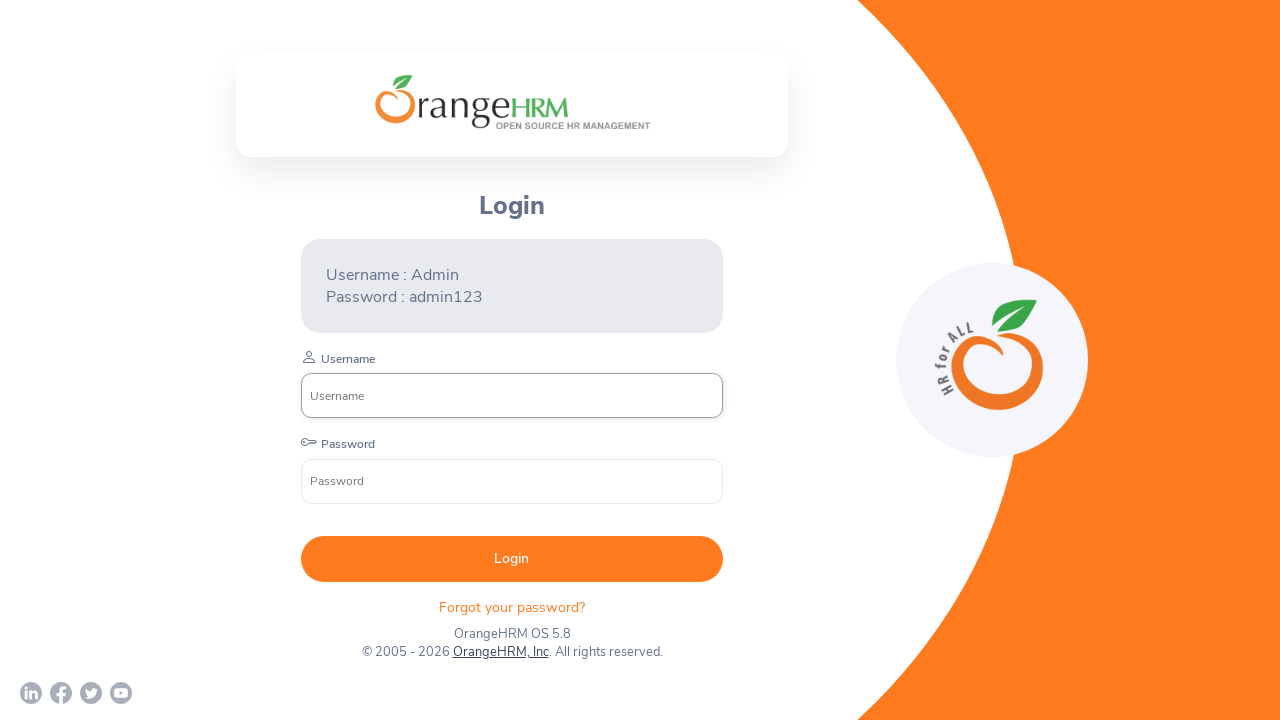

Waited for page to load with networkidle state
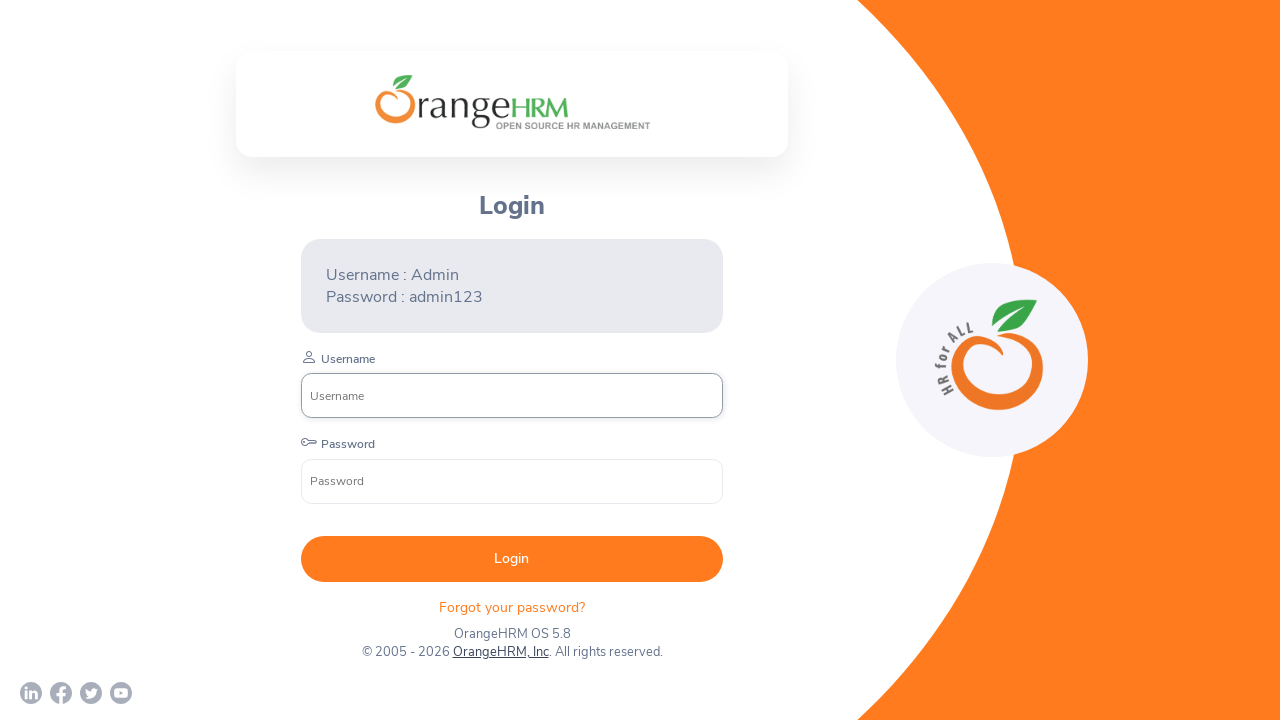

Clicked OrangeHRM, Inc link to open new window at (500, 652) on xpath=//a[normalize-space()='OrangeHRM, Inc']
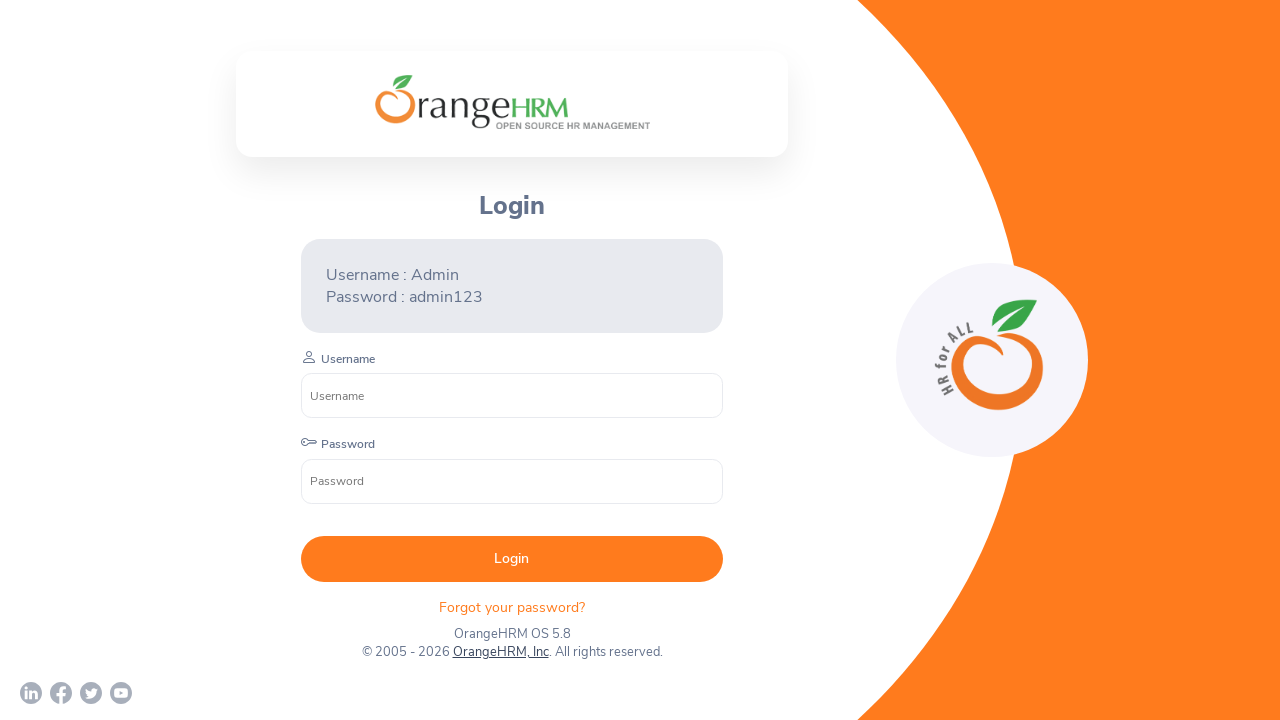

Captured new page object from context
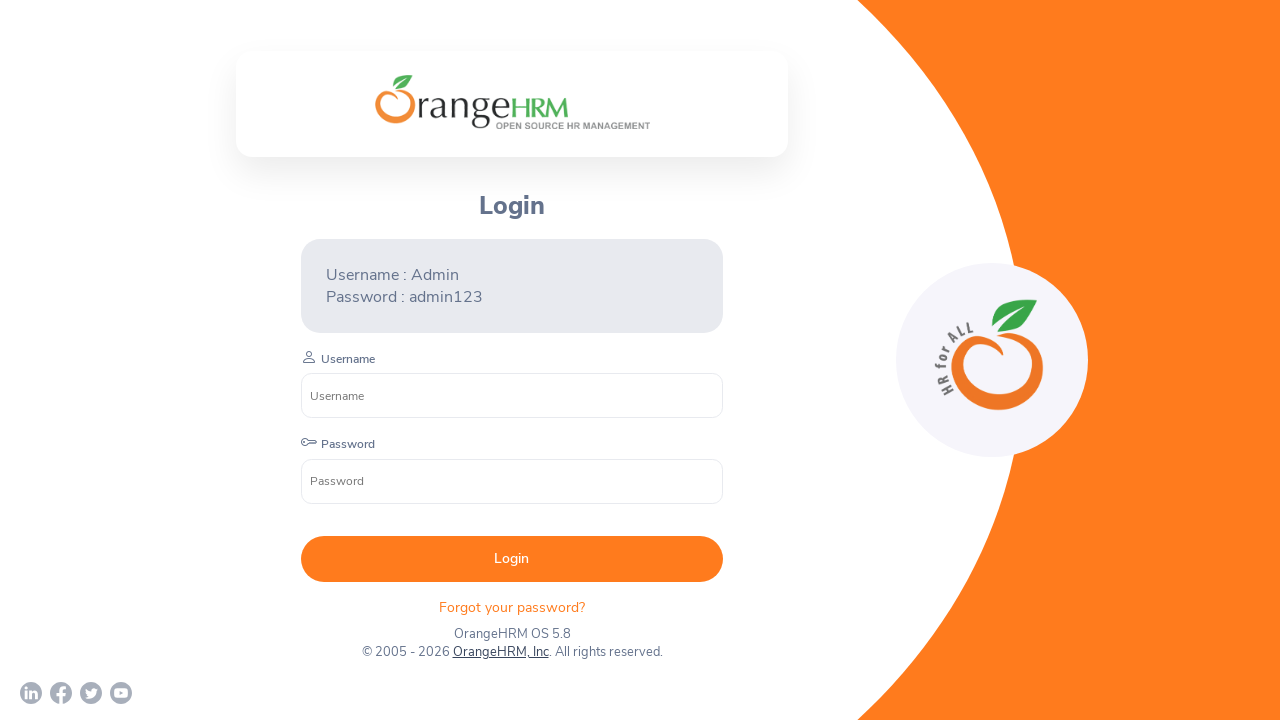

Waited for new page to load
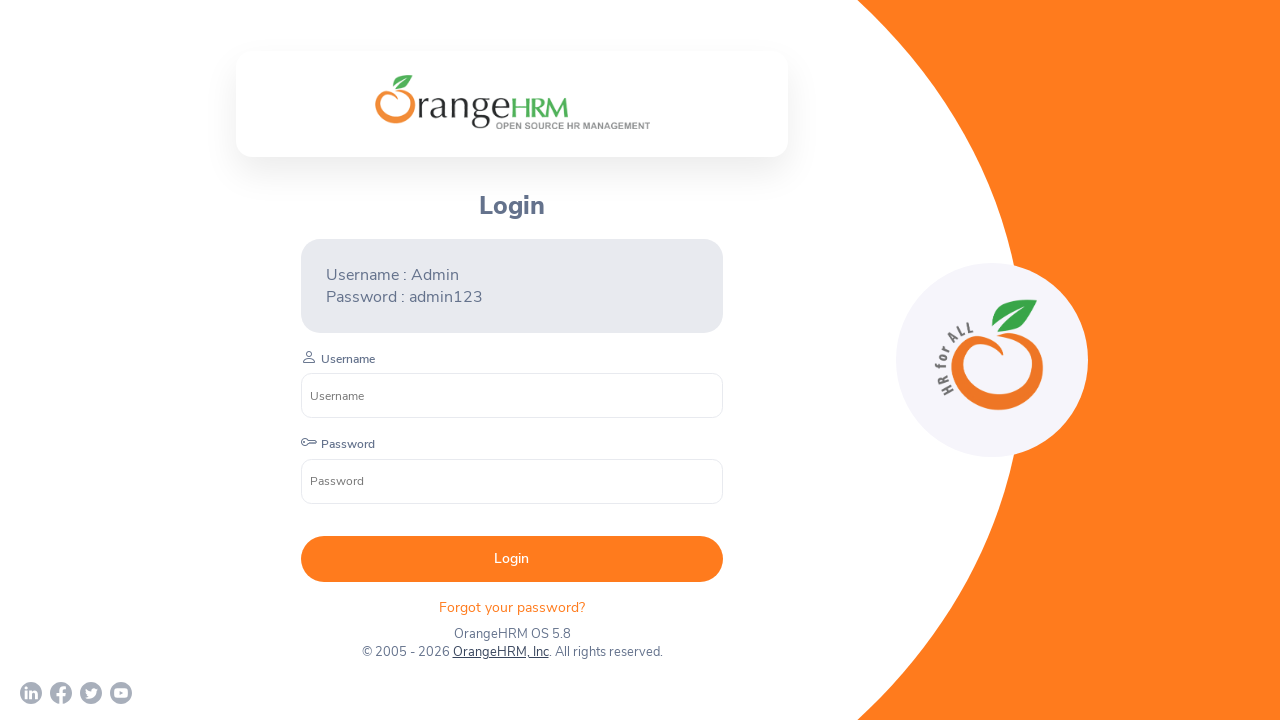

Retrieved all pages from context
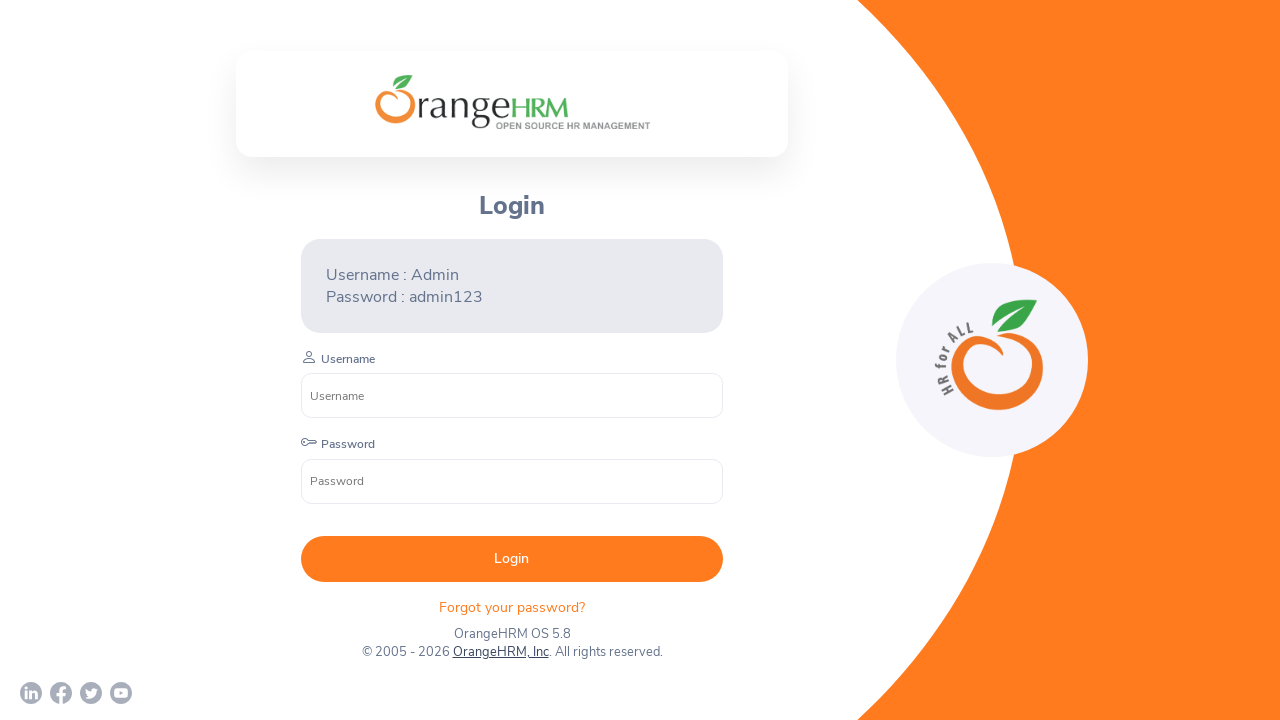

Retrieved page title: OrangeHRM
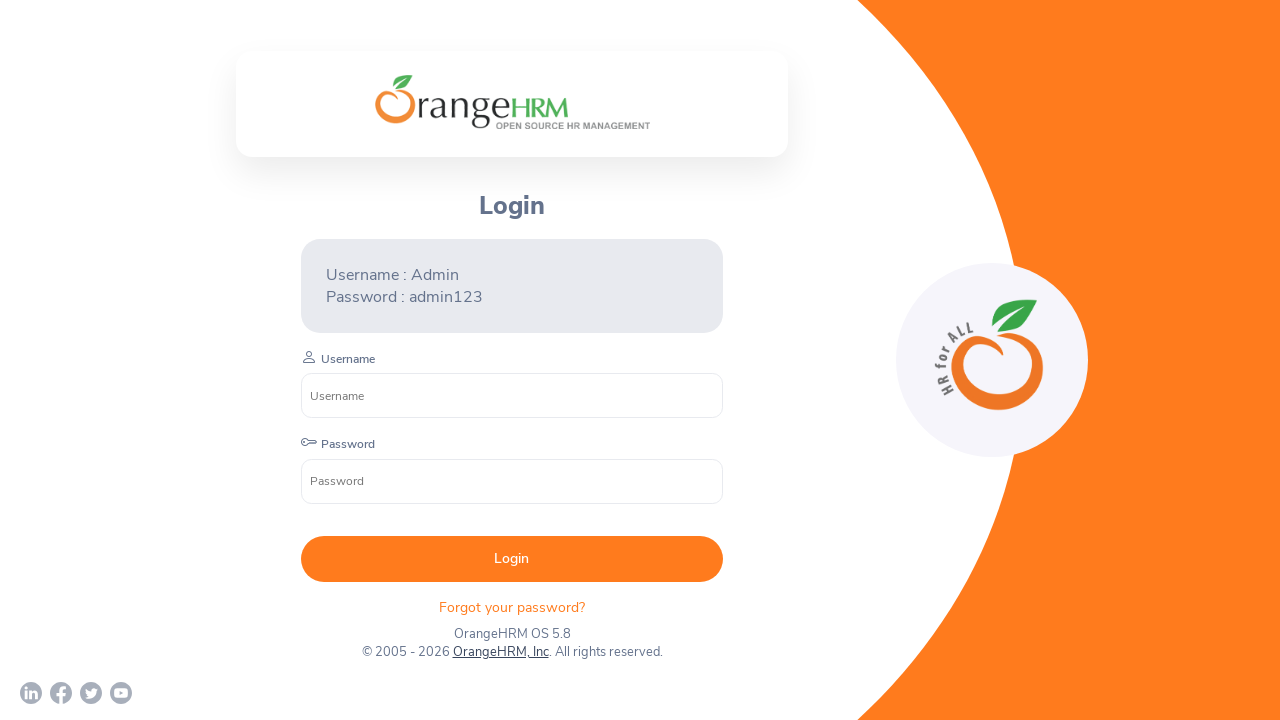

Retrieved page title: Human Resources Management Software | HRMS | OrangeHRM
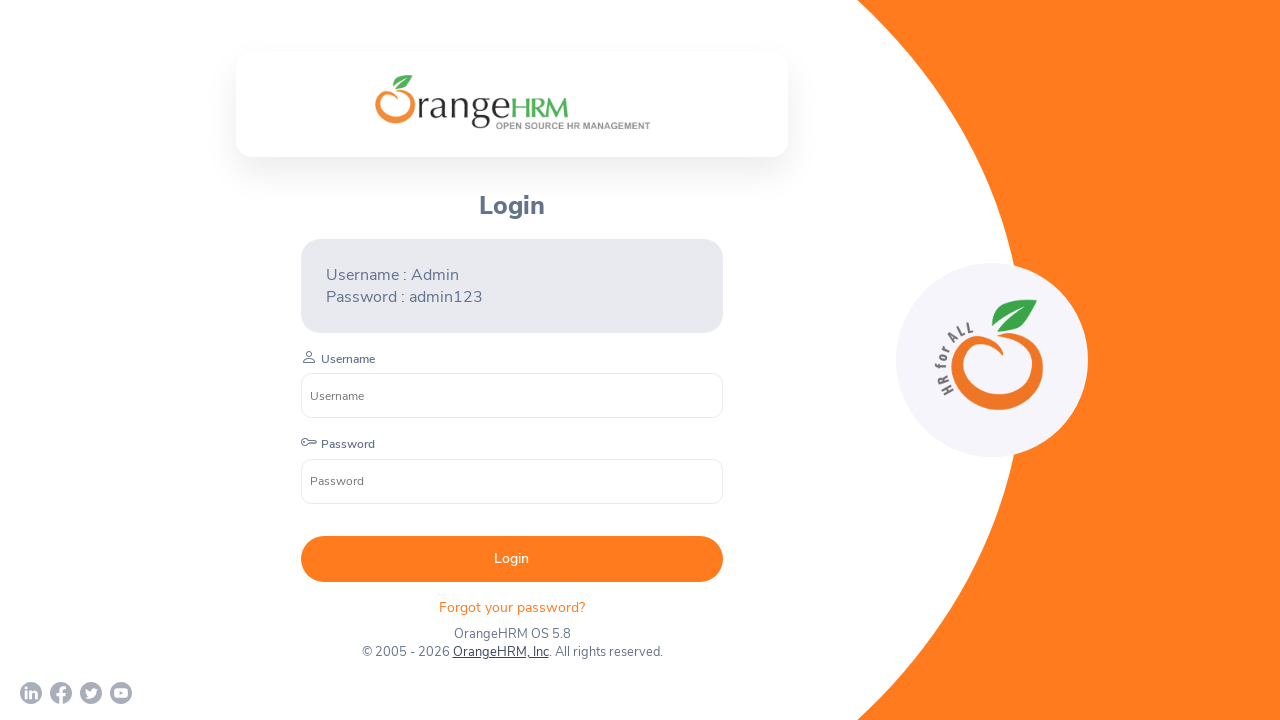

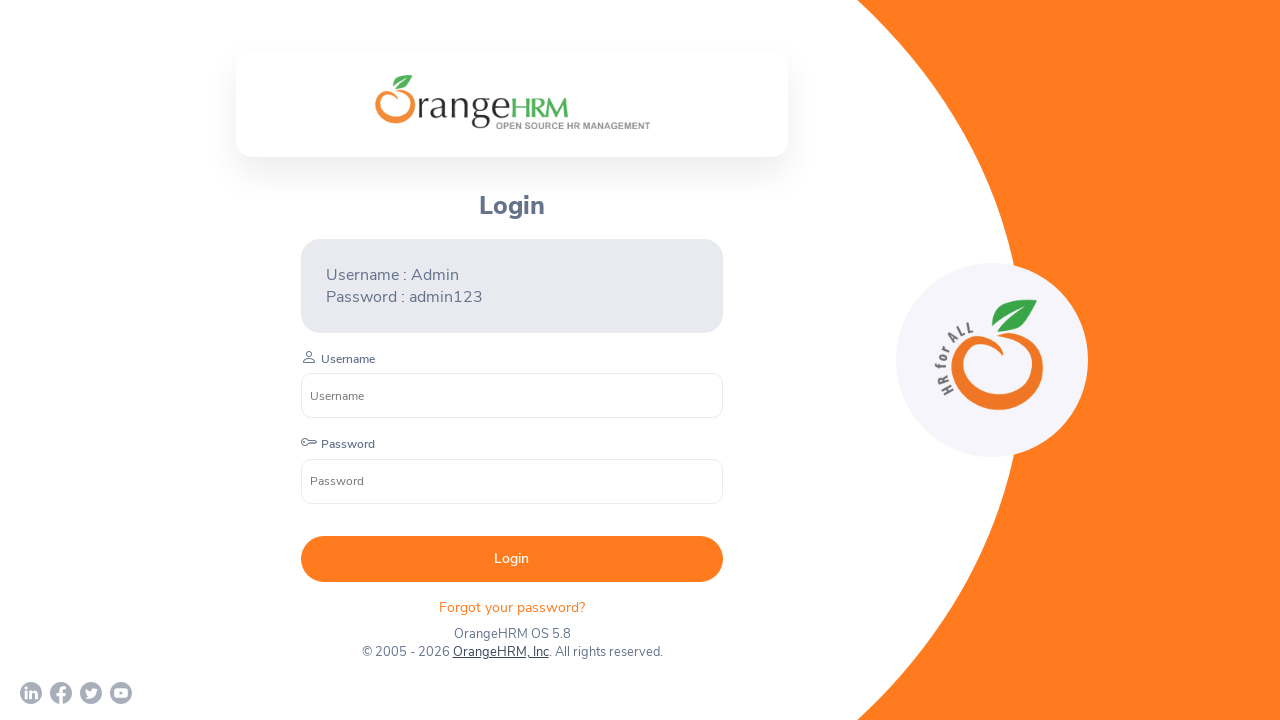